Tests that an error is displayed when attempting to login with non-existent user credentials

Starting URL: https://cms.demo.katalon.com

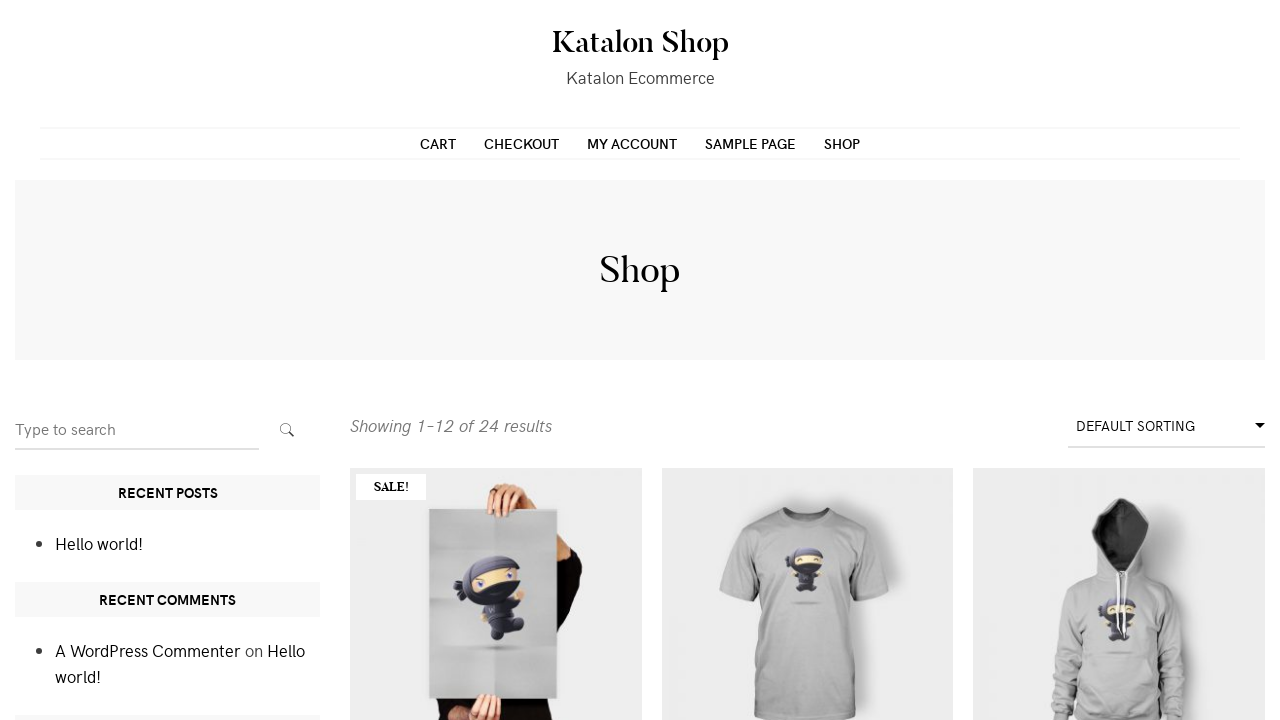

Clicked on My Account link to navigate to login page at (632, 143) on a[href='https://cms.demo.katalon.com/my-account/']
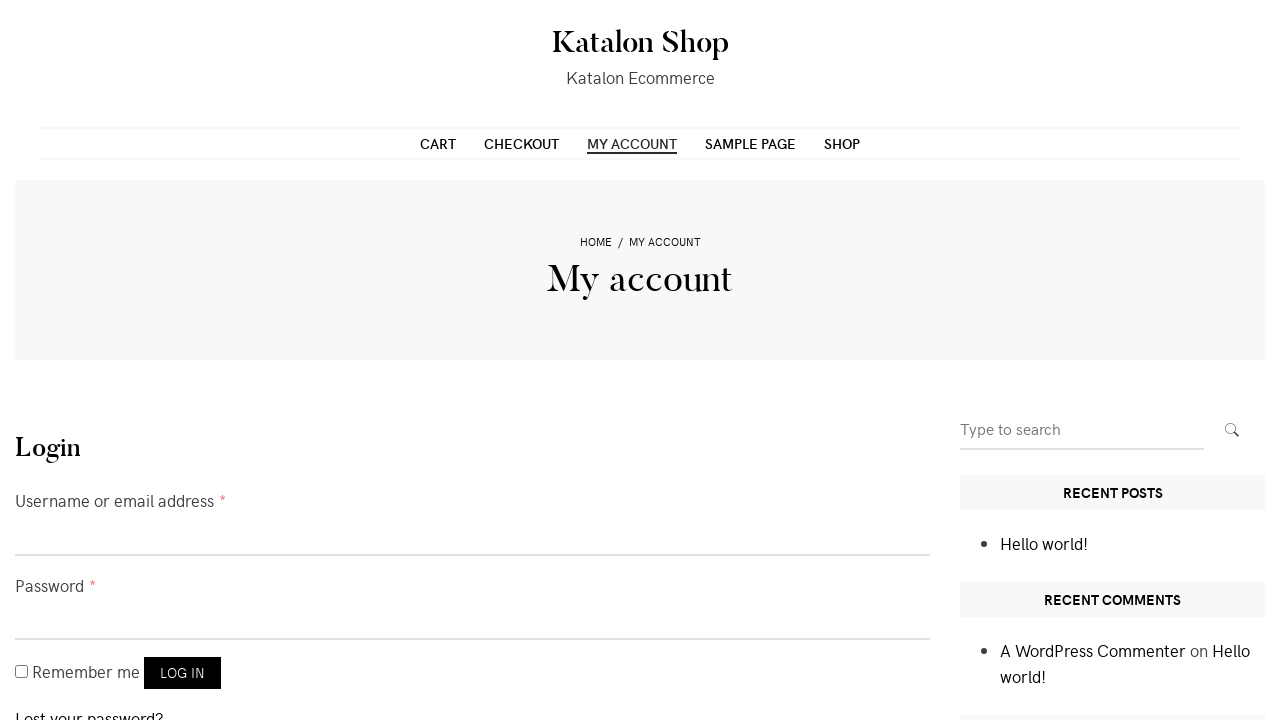

Filled username field with 'customer' on #username
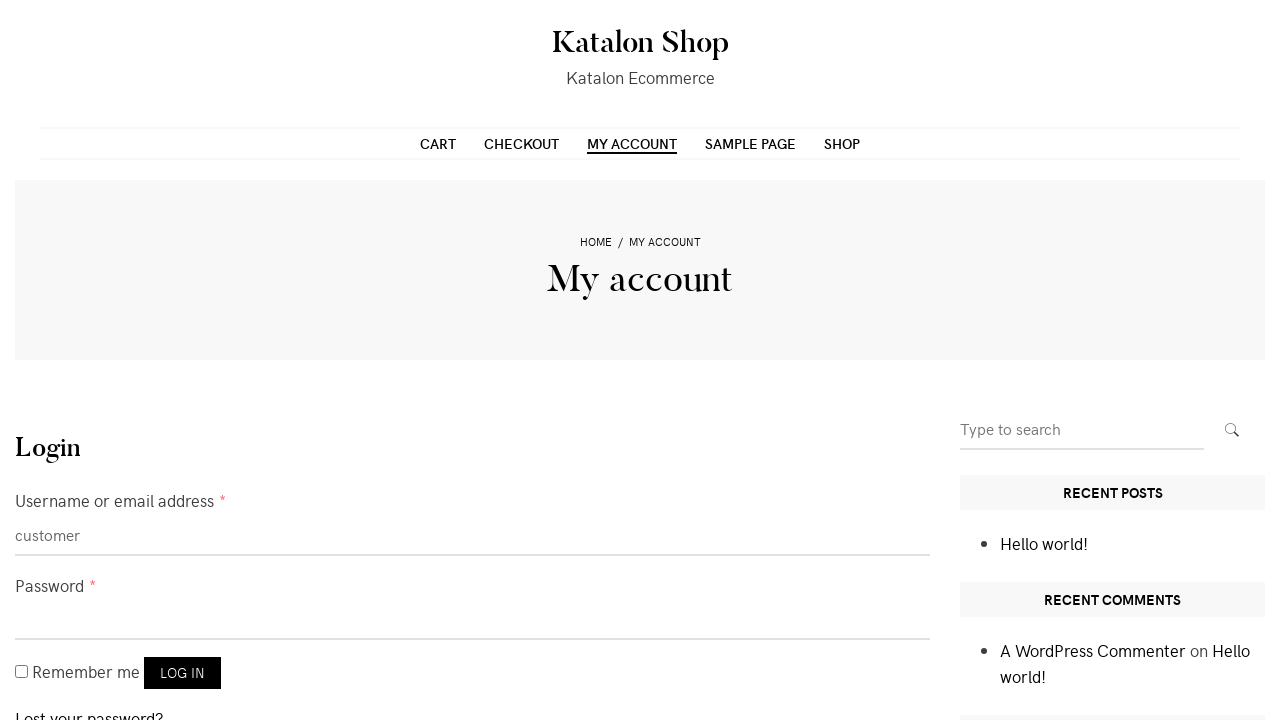

Filled password field with test password on #password
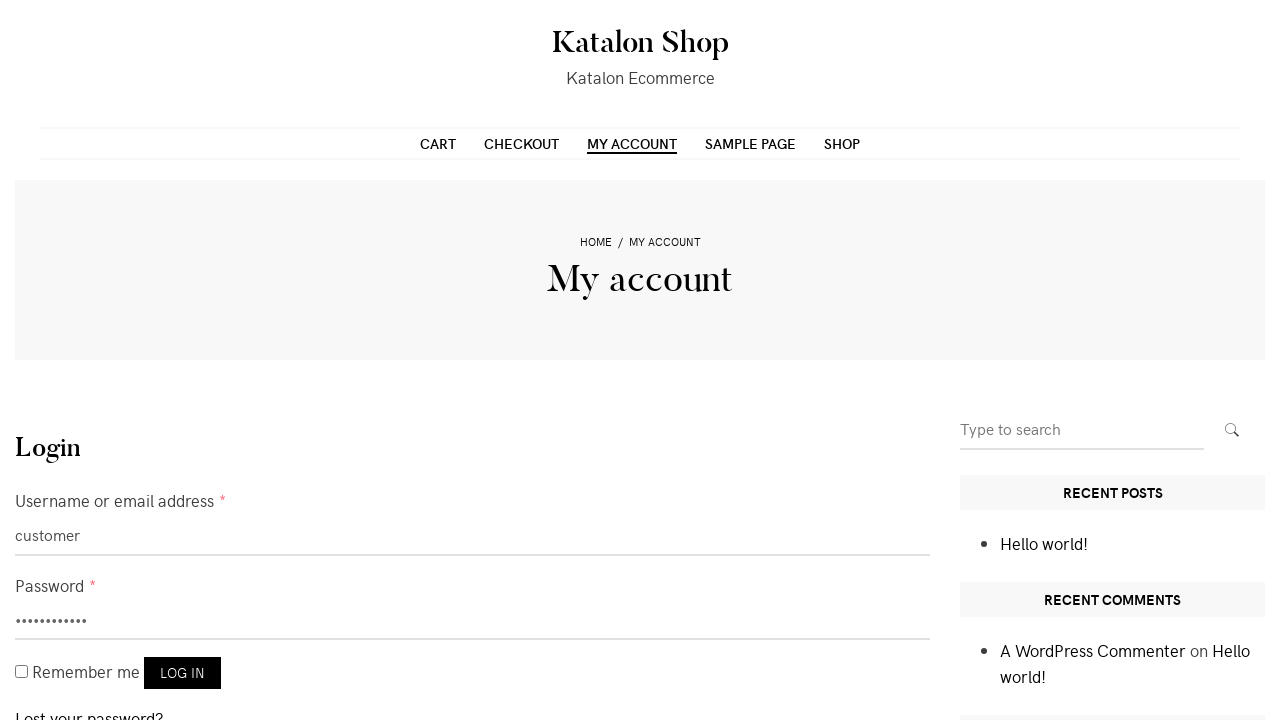

Clicked login button to submit credentials at (182, 673) on button[name='login']
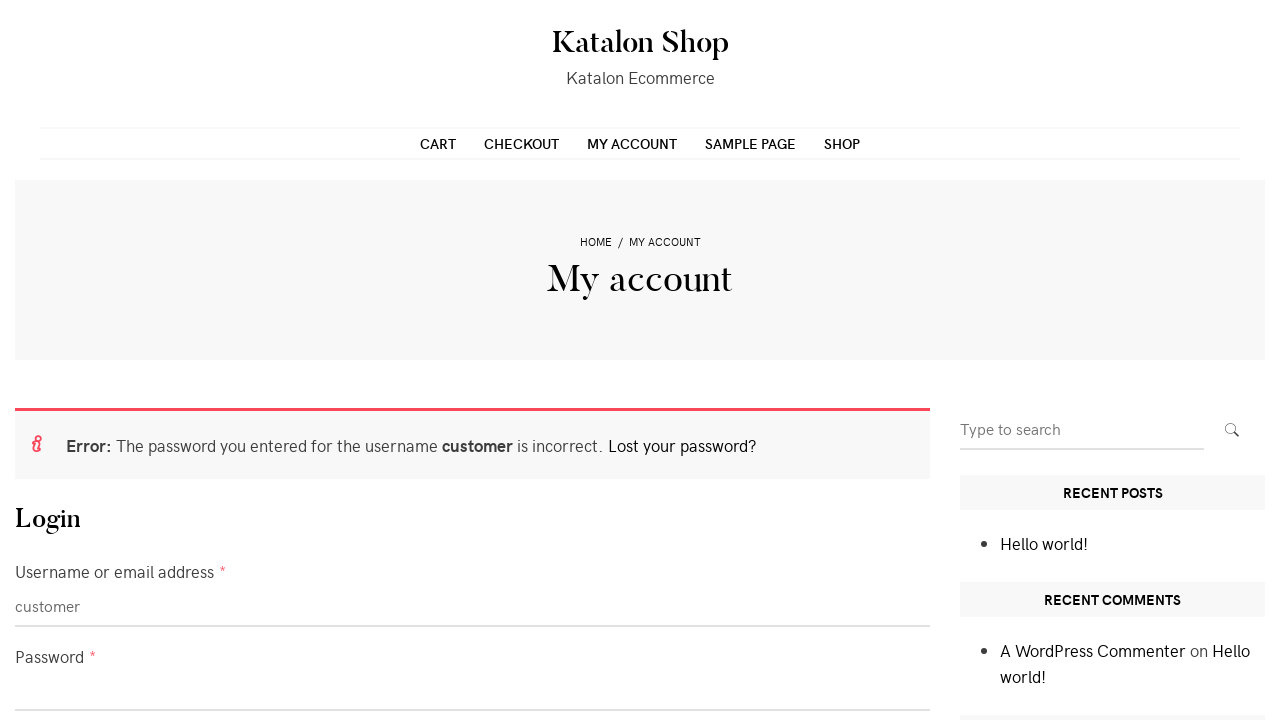

Error message appeared confirming user does not exist
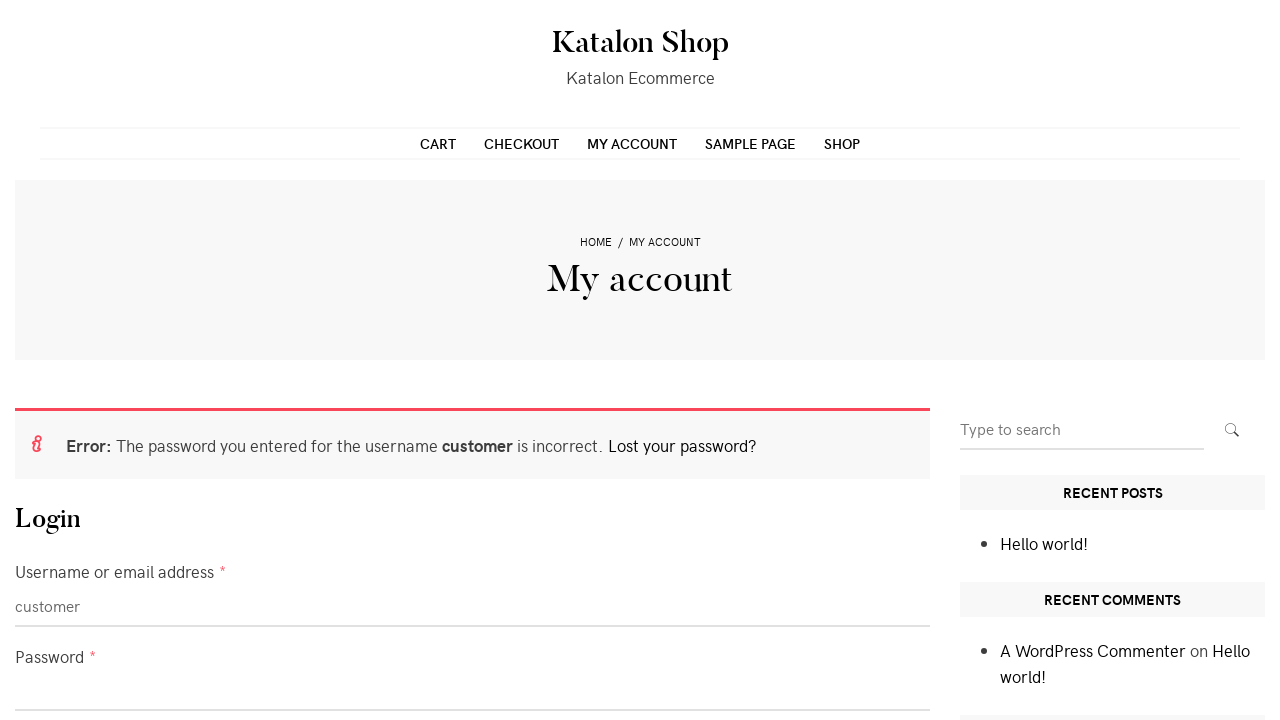

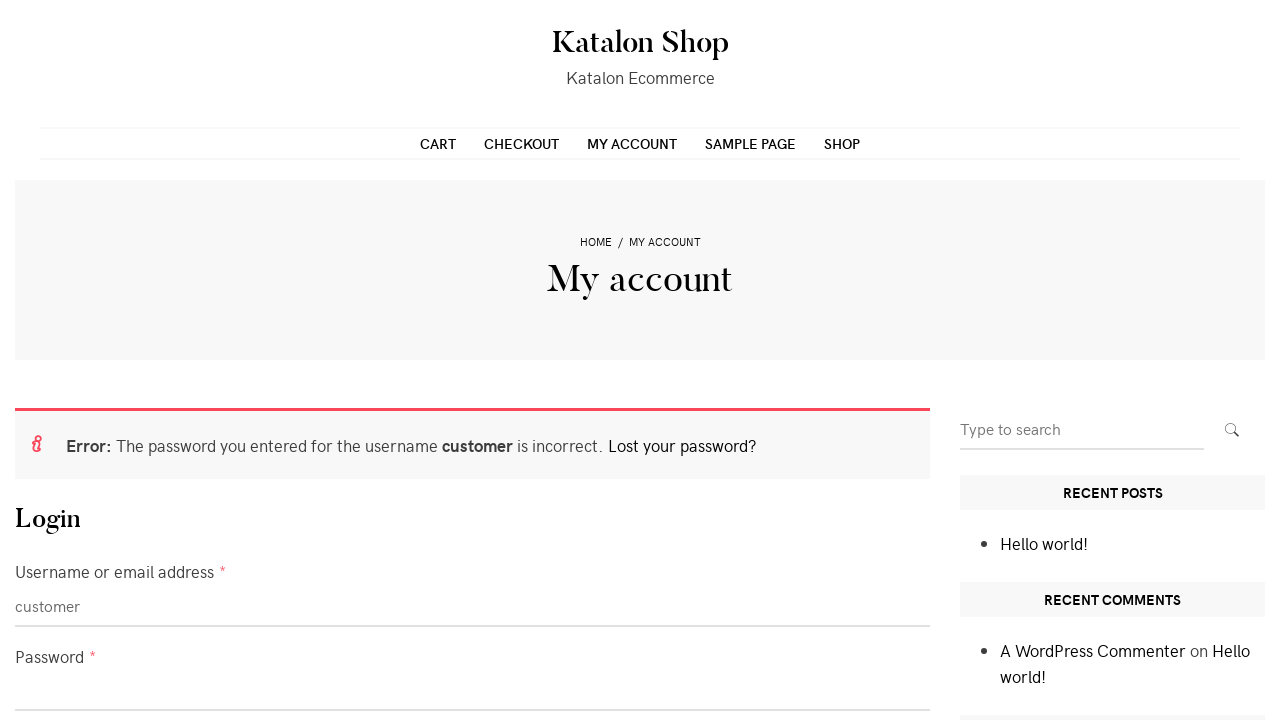